Right-clicks on the "Getting Started" heading on the Selenium website, then simulates keyboard navigation through the context menu

Starting URL: https://www.selenium.dev

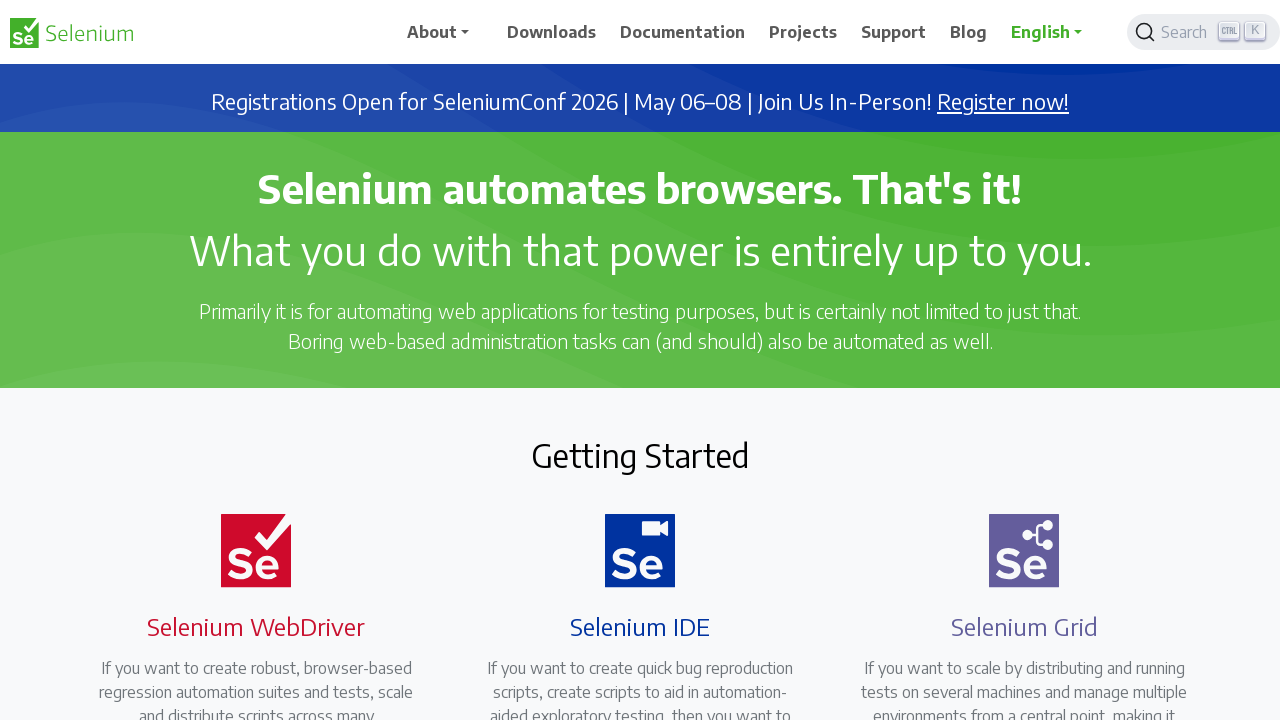

Located 'Getting Started' heading element
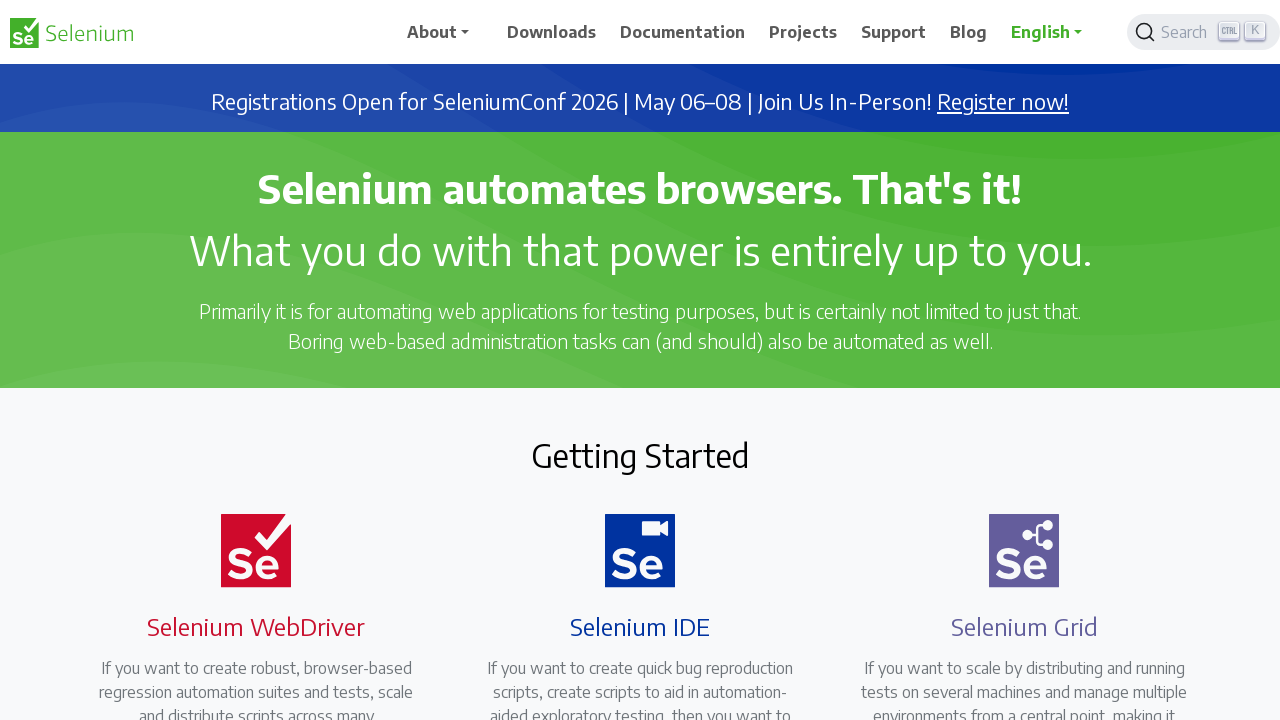

Right-clicked on 'Getting Started' heading to open context menu at (640, 455) on h2:has-text('Getting Started')
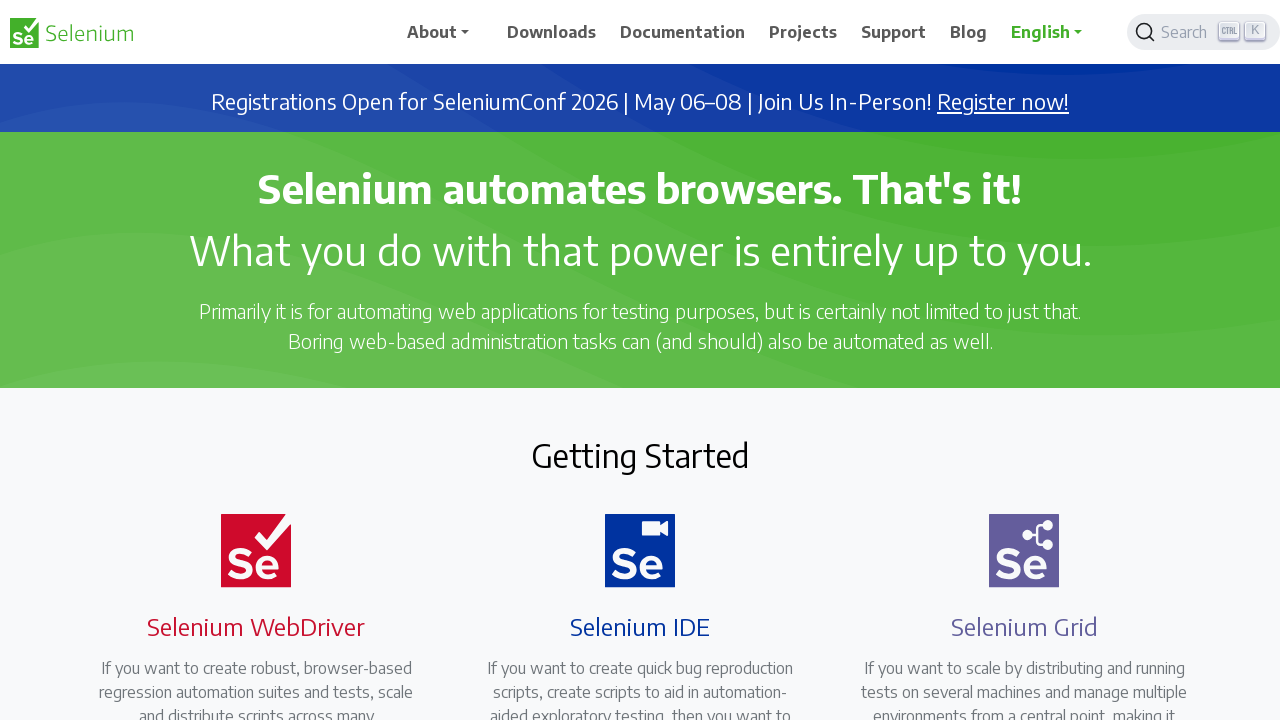

Pressed PageDown to navigate context menu (iteration 1/10)
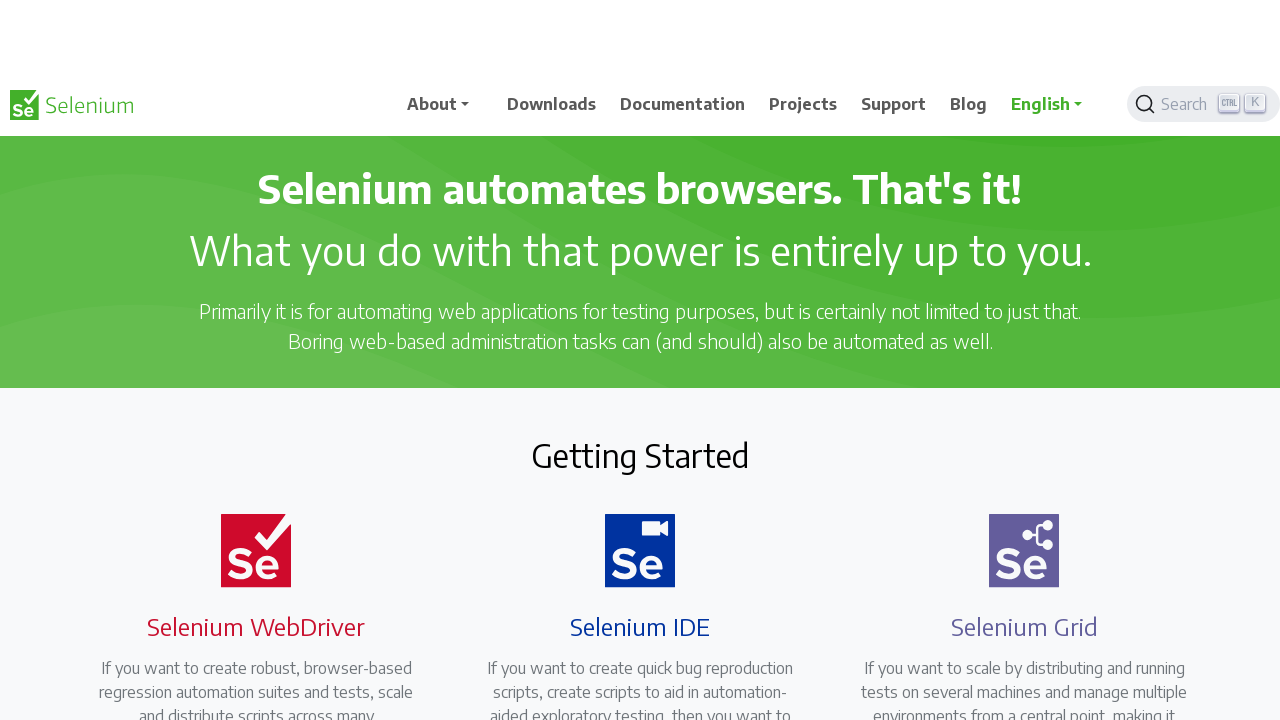

Waited 200ms between key presses
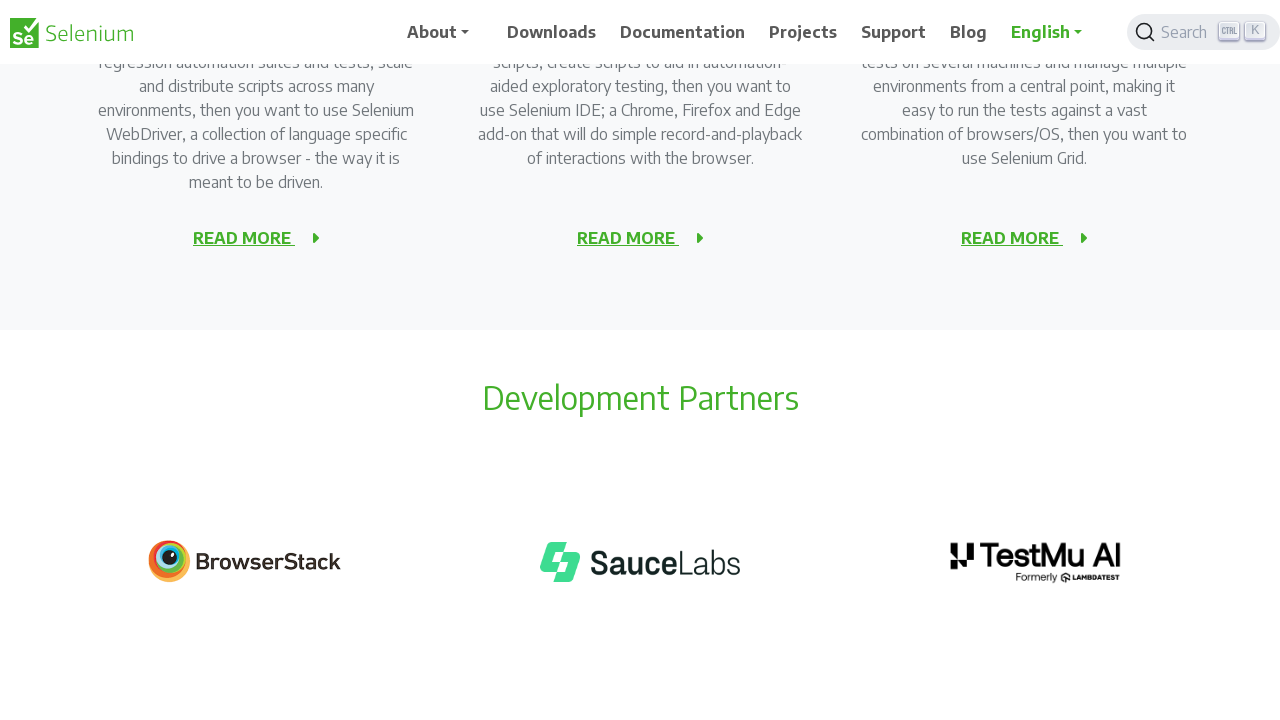

Pressed PageDown to navigate context menu (iteration 2/10)
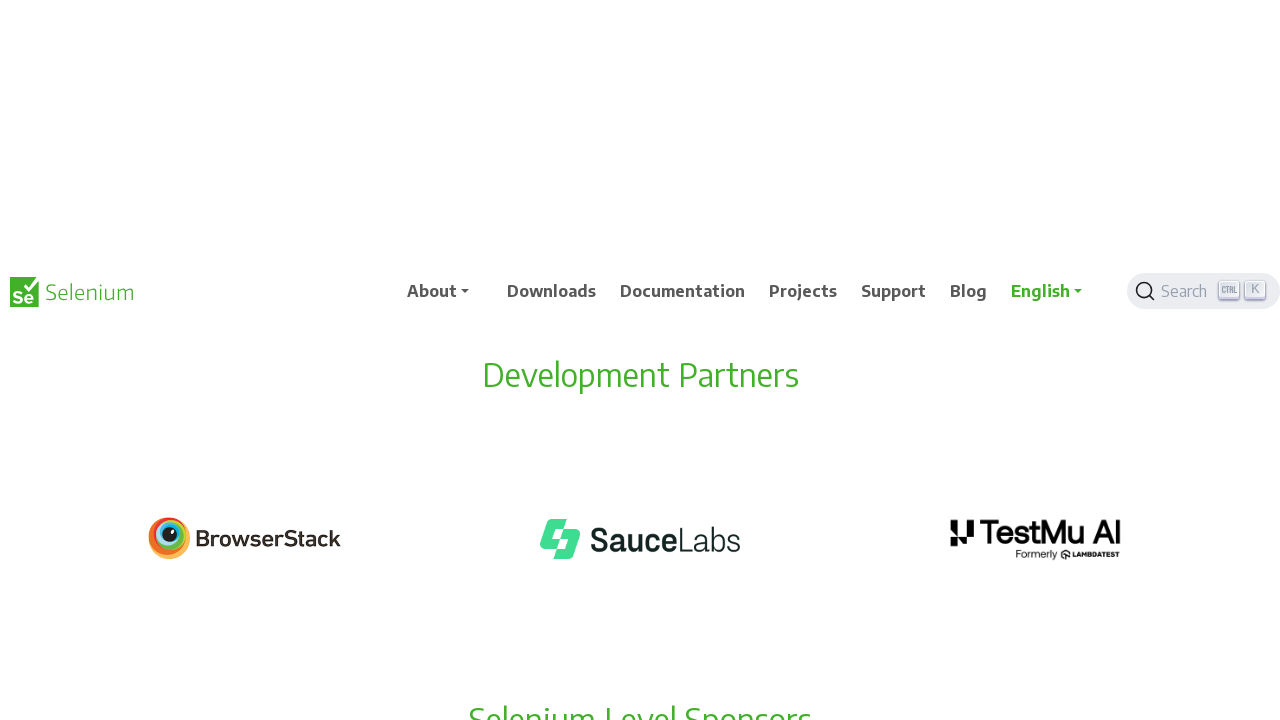

Waited 200ms between key presses
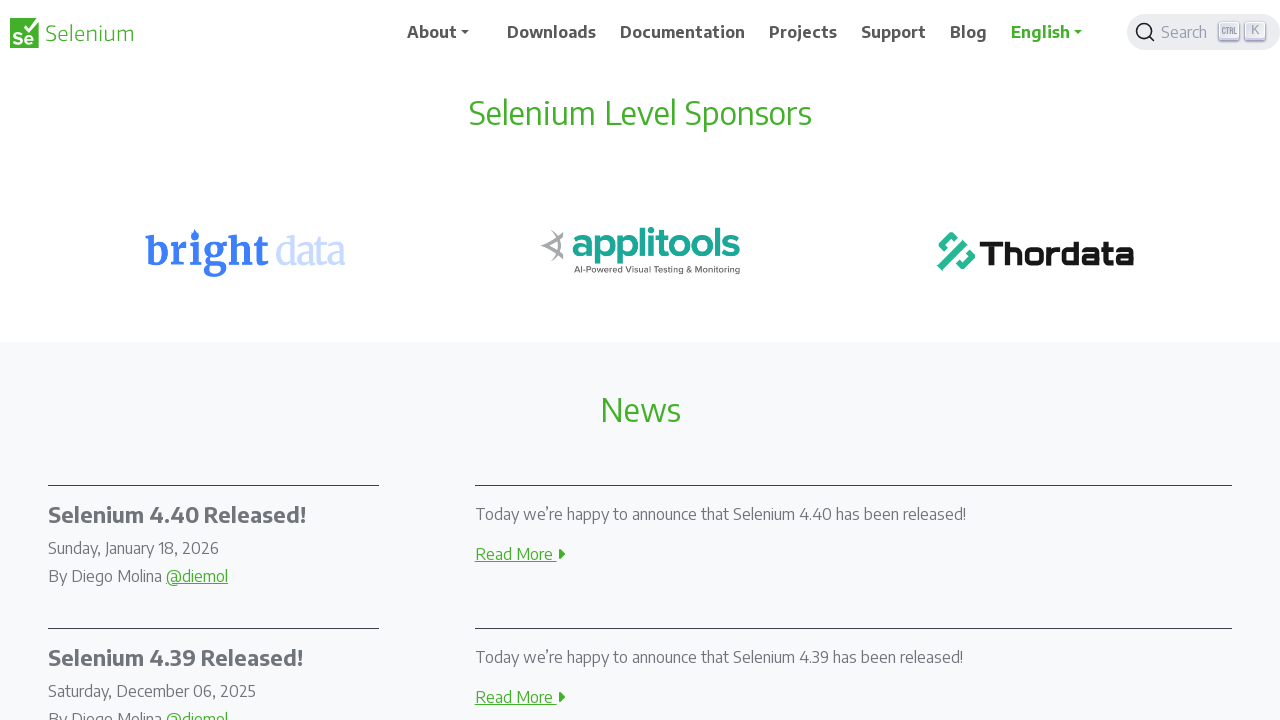

Pressed PageDown to navigate context menu (iteration 3/10)
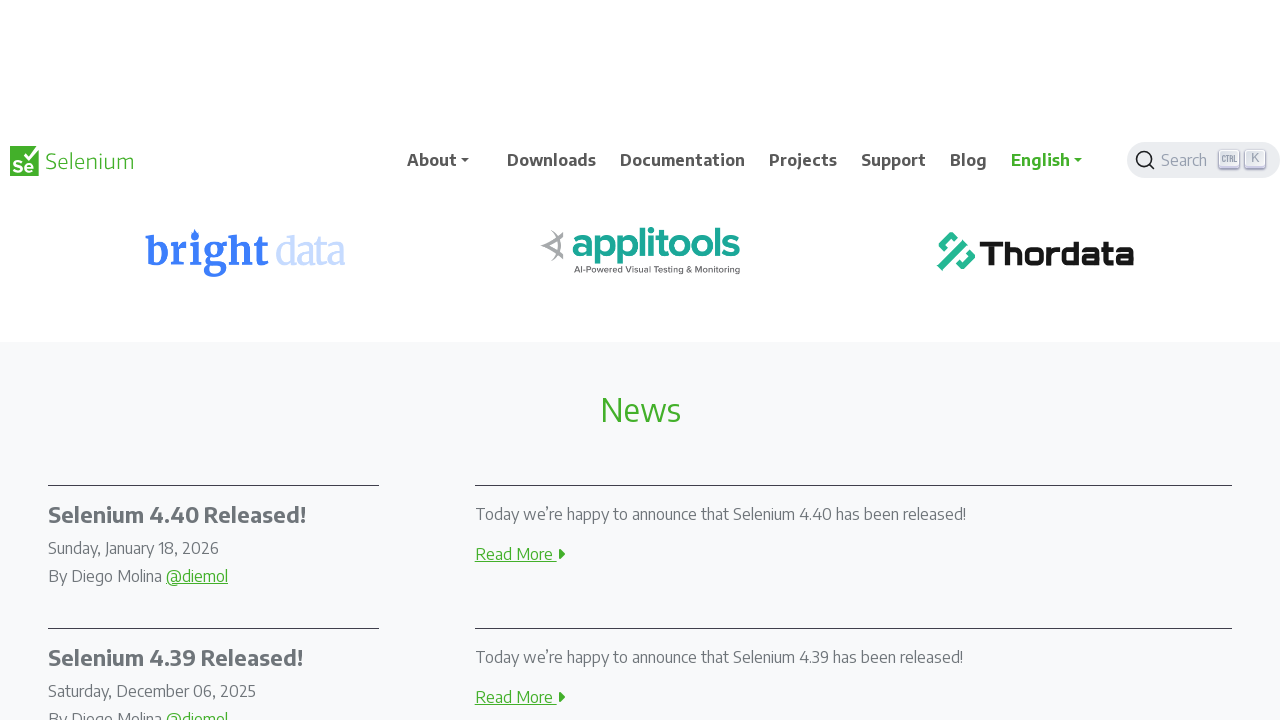

Waited 200ms between key presses
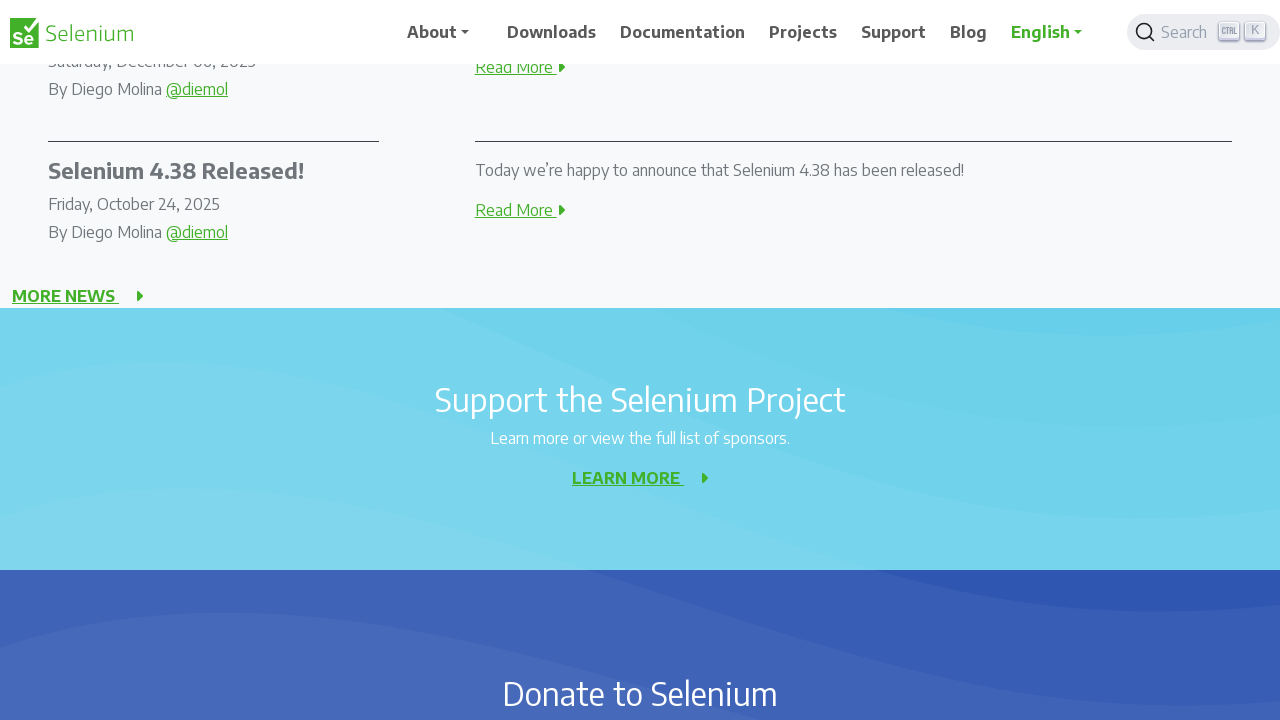

Pressed PageDown to navigate context menu (iteration 4/10)
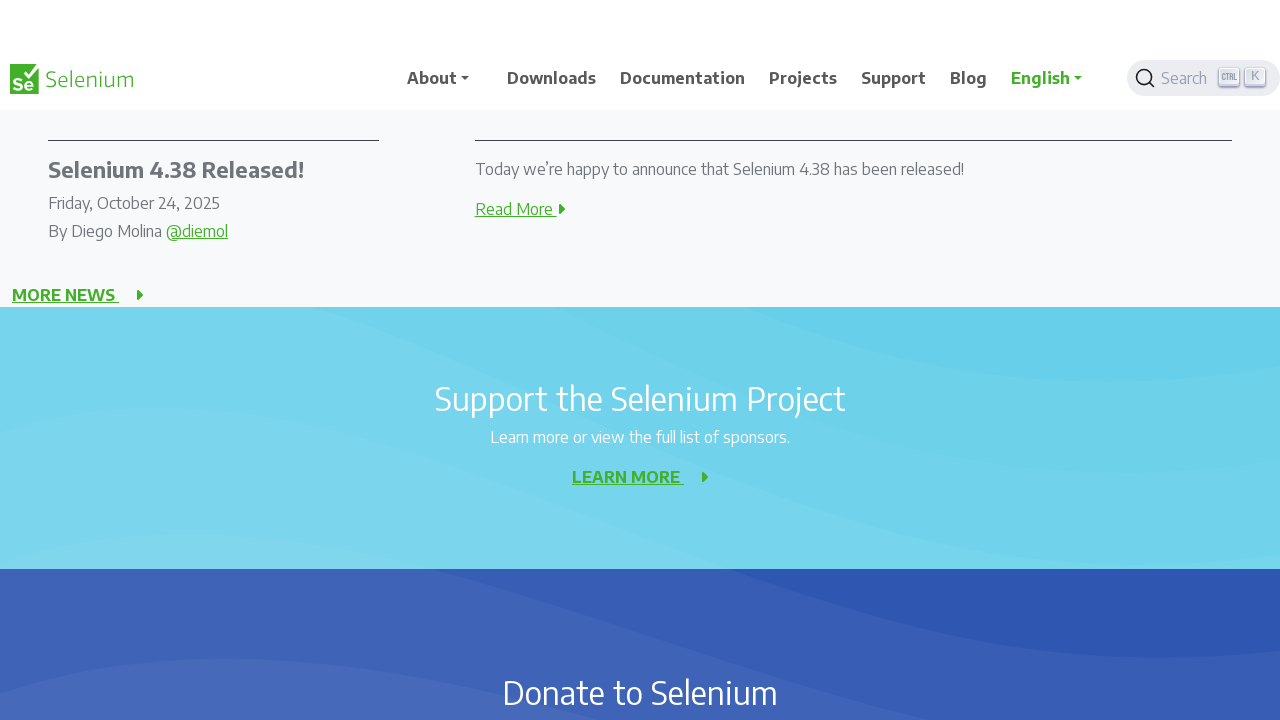

Waited 200ms between key presses
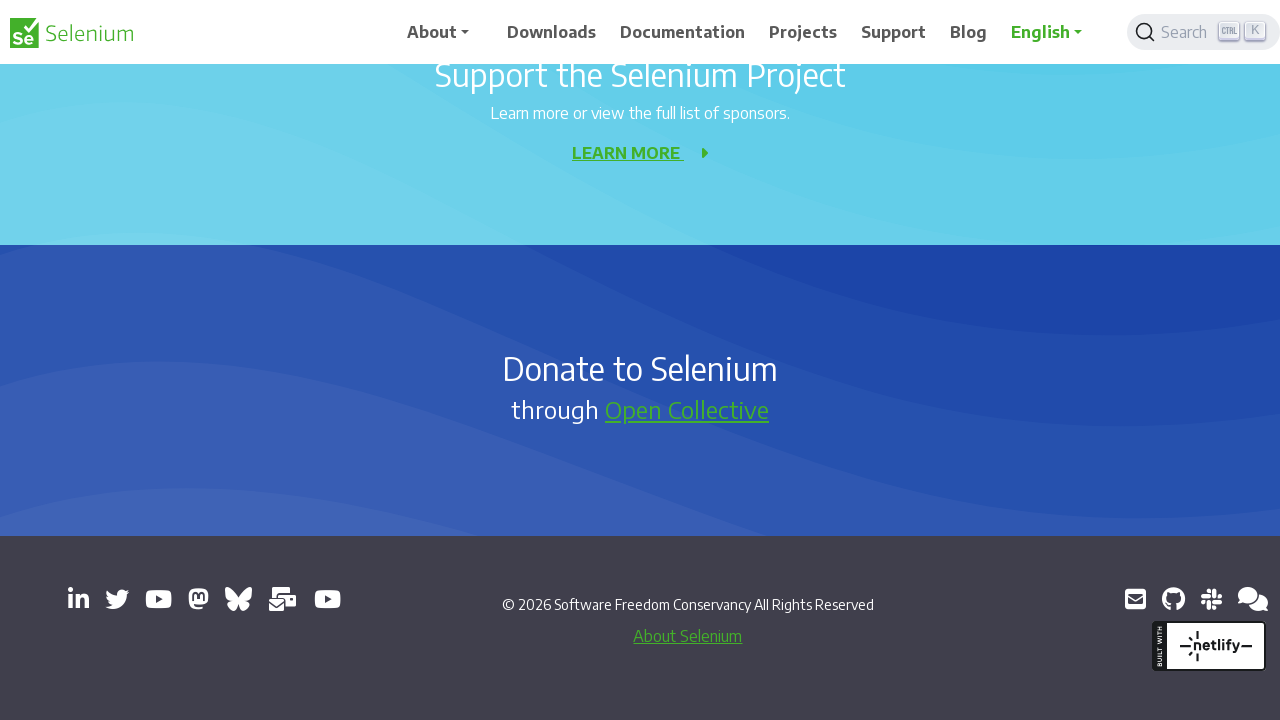

Pressed PageDown to navigate context menu (iteration 5/10)
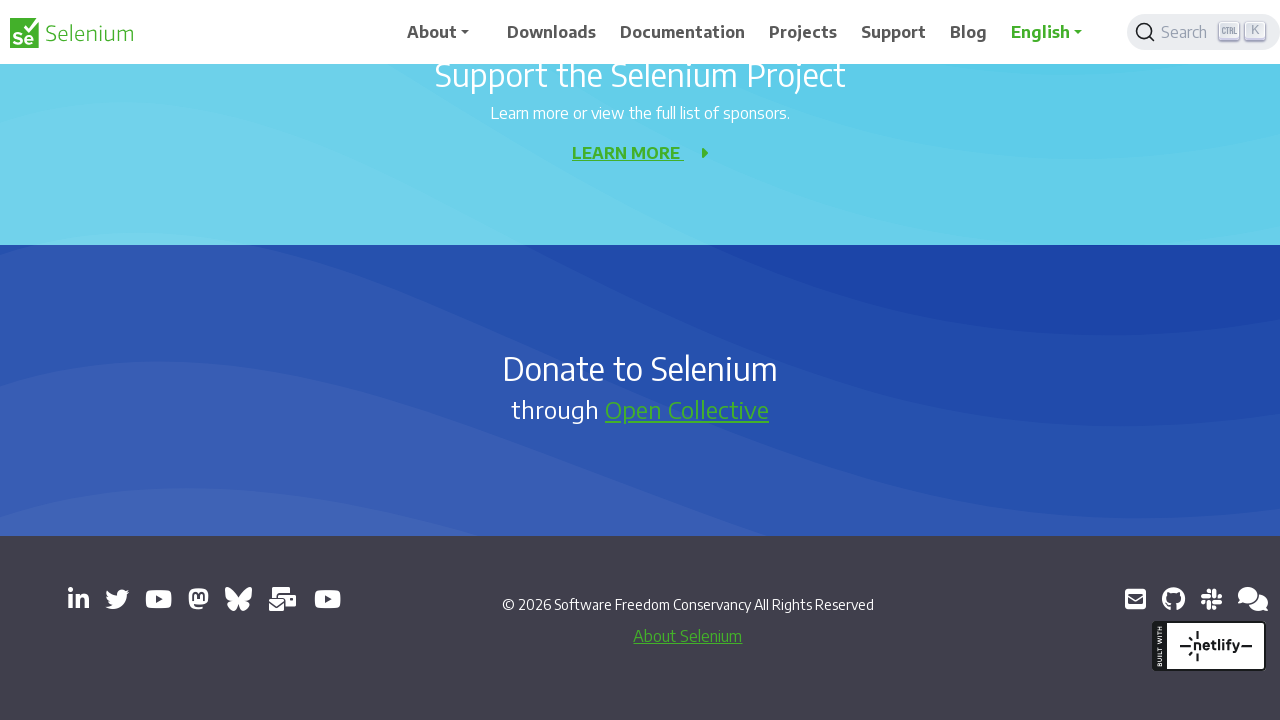

Waited 200ms between key presses
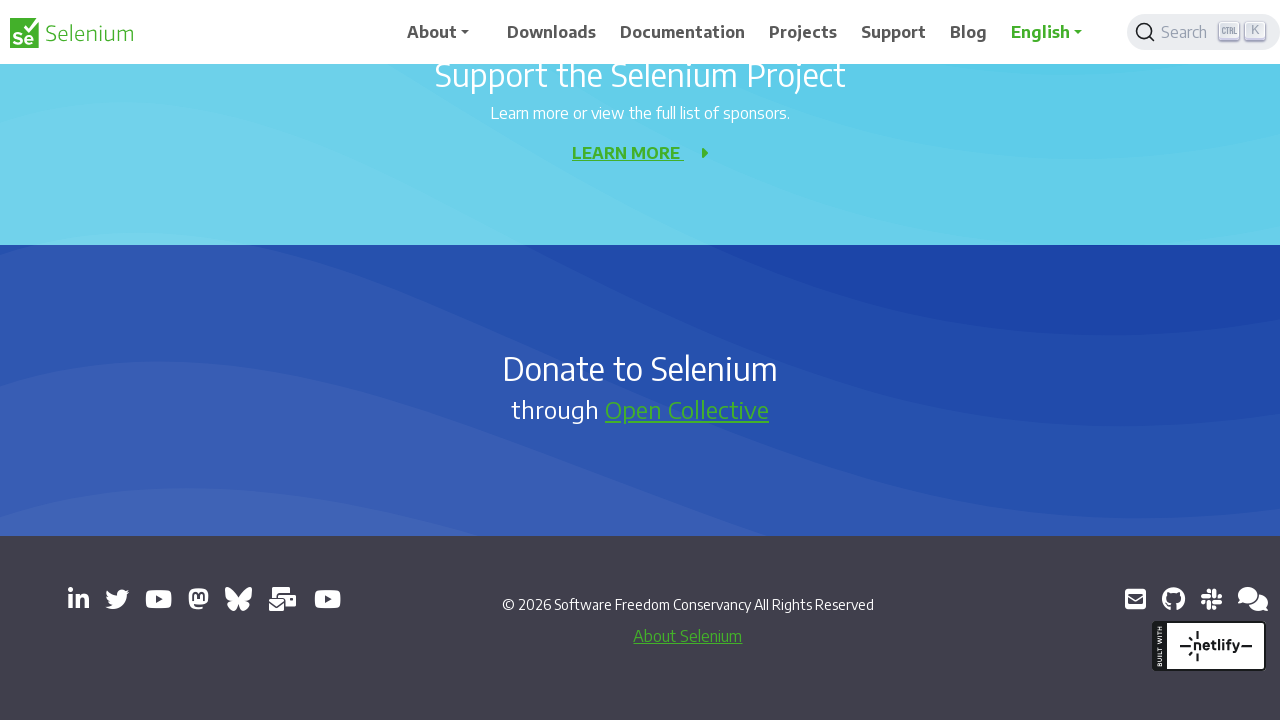

Pressed PageDown to navigate context menu (iteration 6/10)
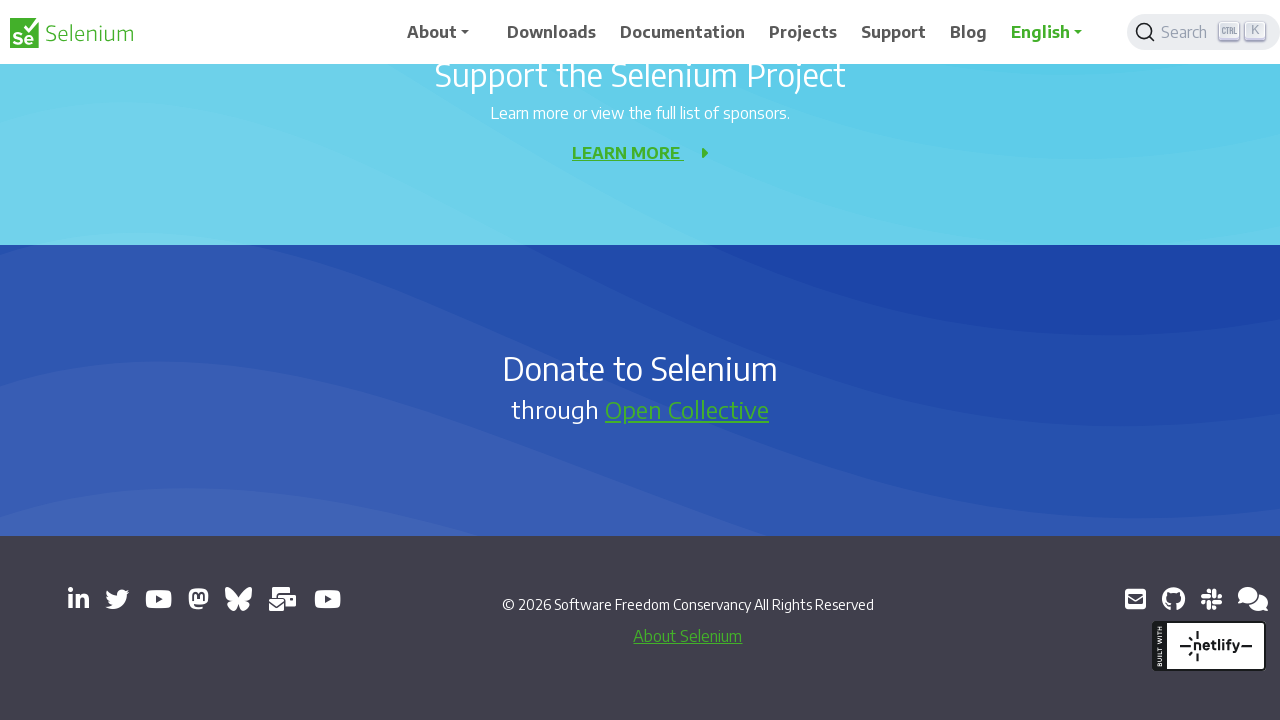

Waited 200ms between key presses
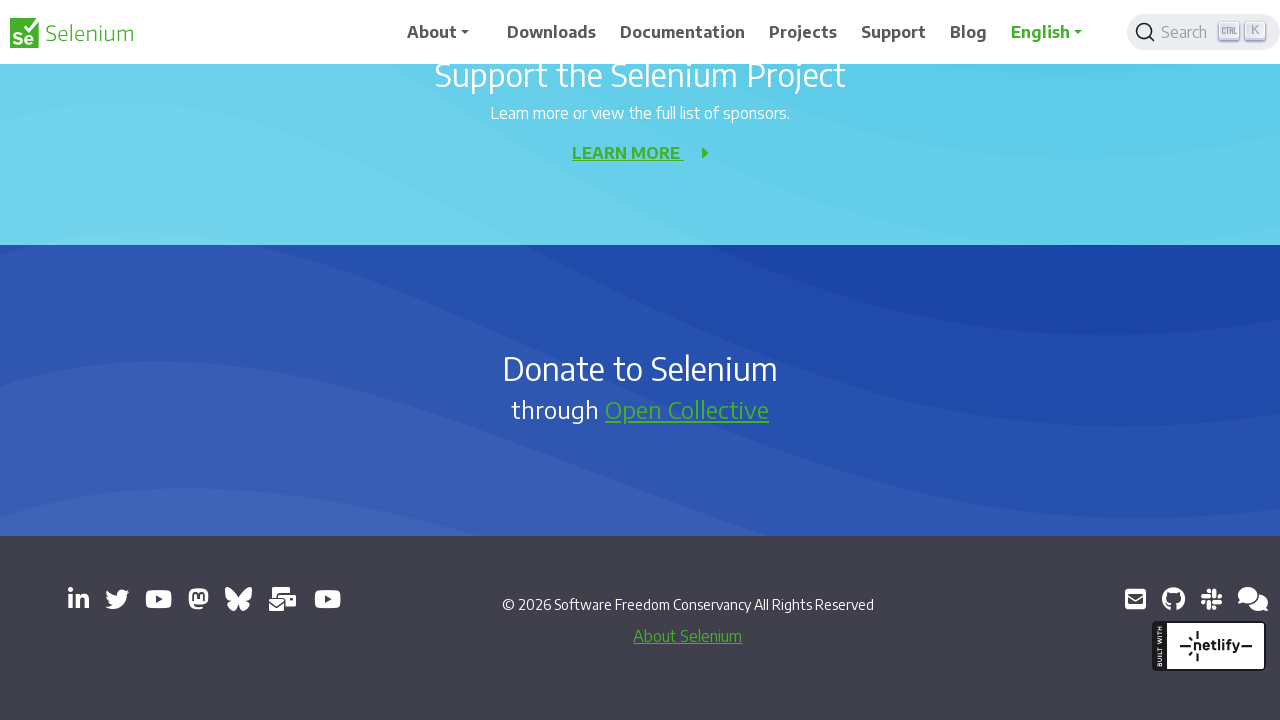

Pressed PageDown to navigate context menu (iteration 7/10)
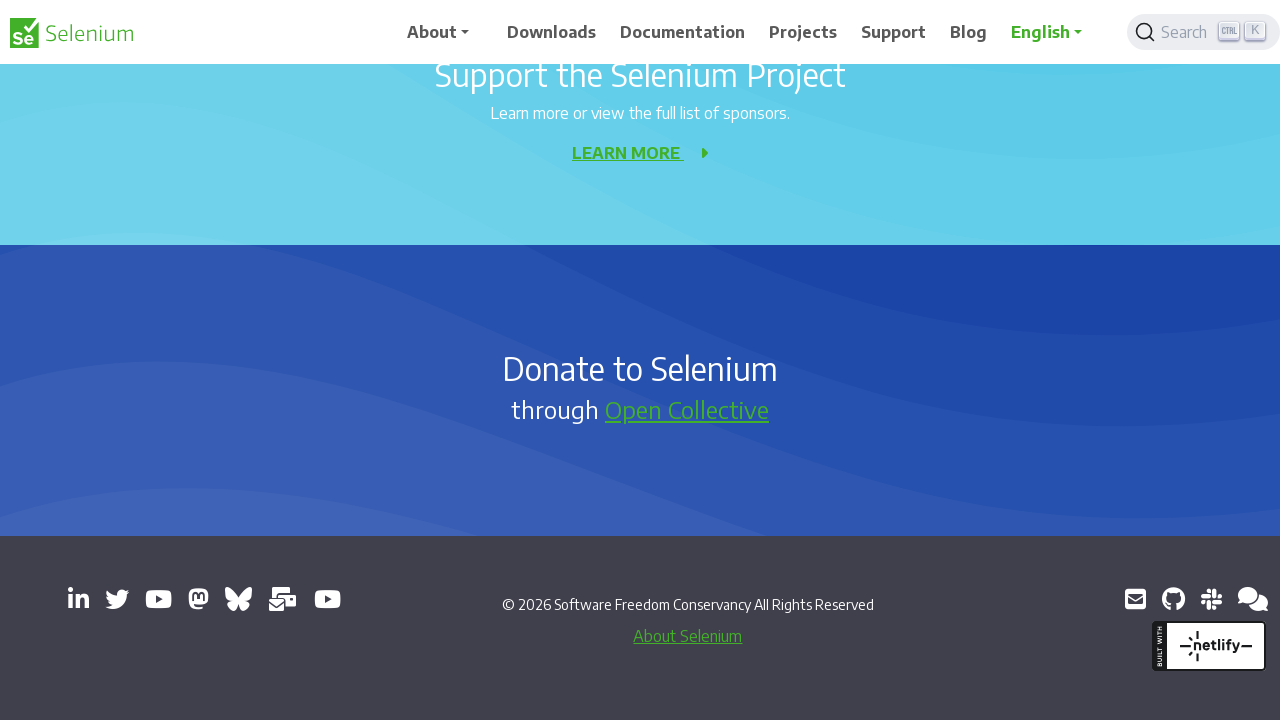

Waited 200ms between key presses
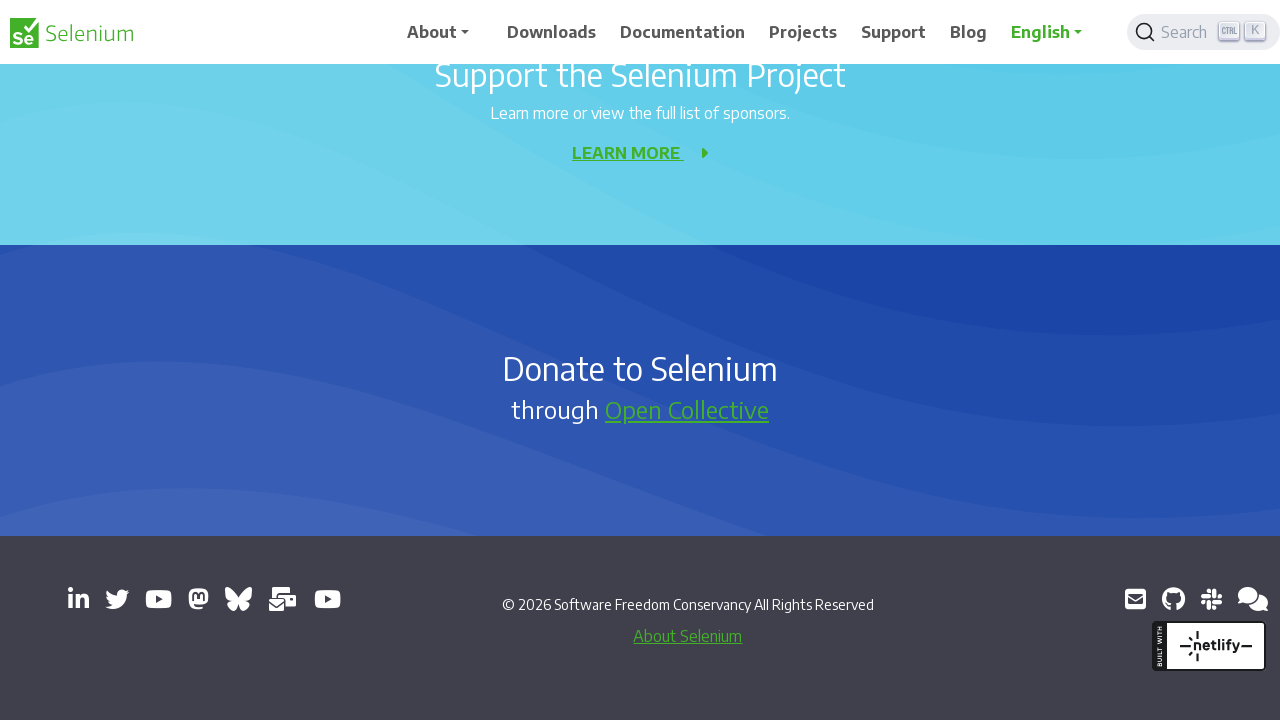

Pressed PageDown to navigate context menu (iteration 8/10)
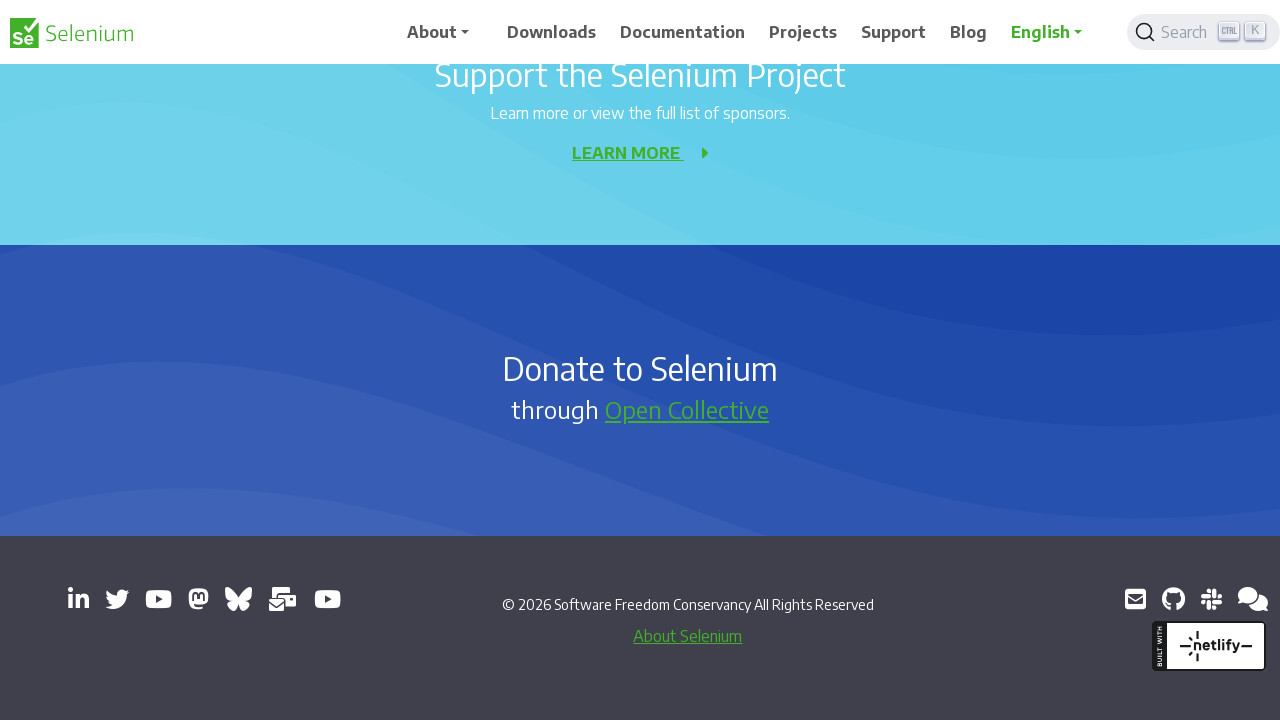

Waited 200ms between key presses
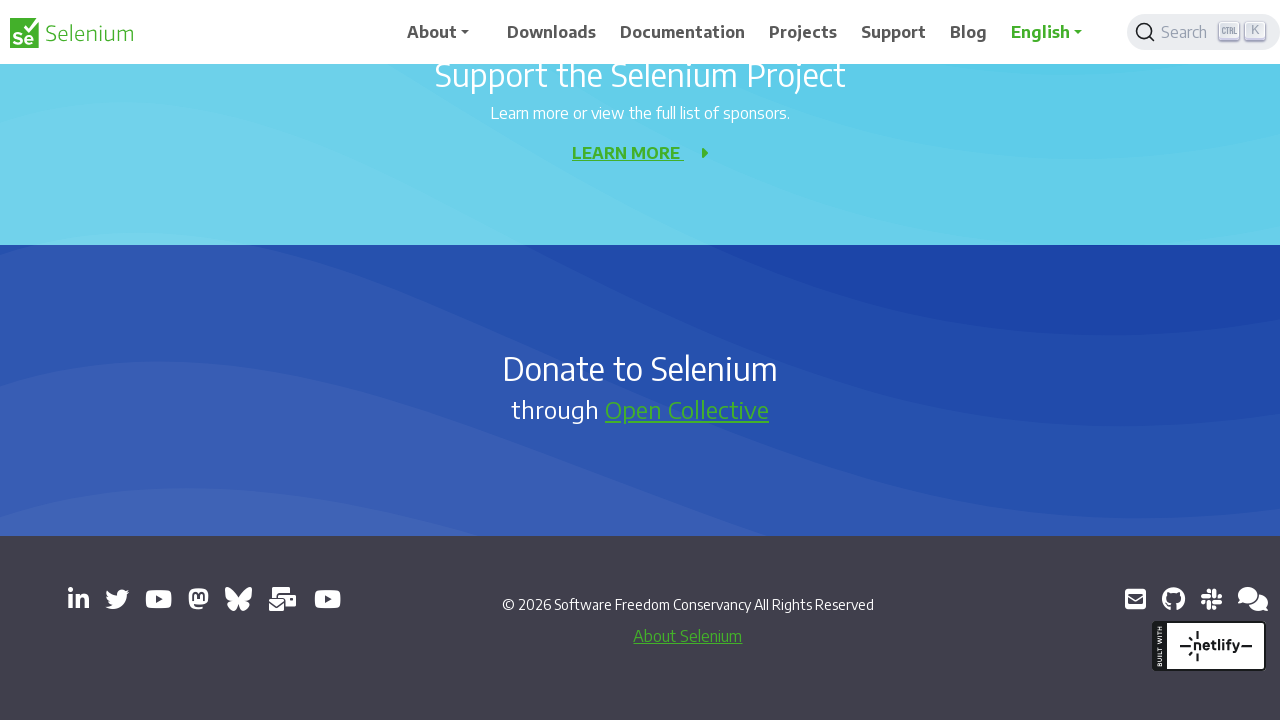

Pressed PageDown to navigate context menu (iteration 9/10)
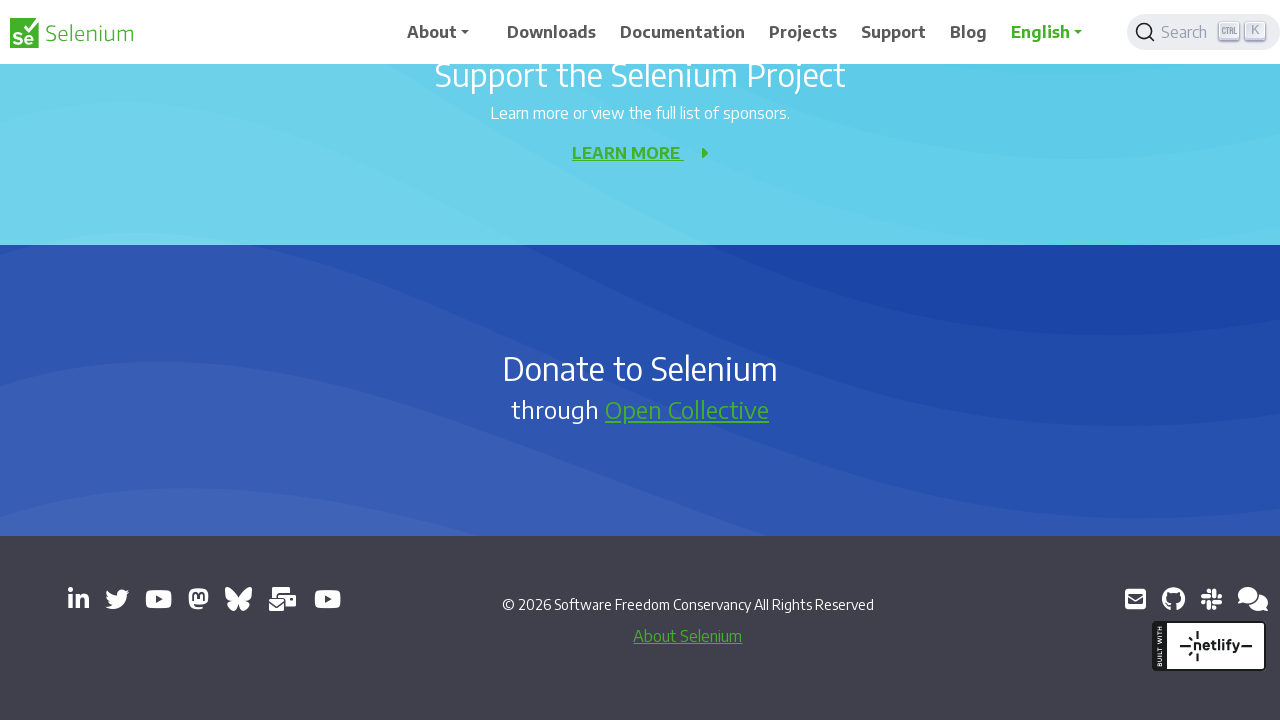

Waited 200ms between key presses
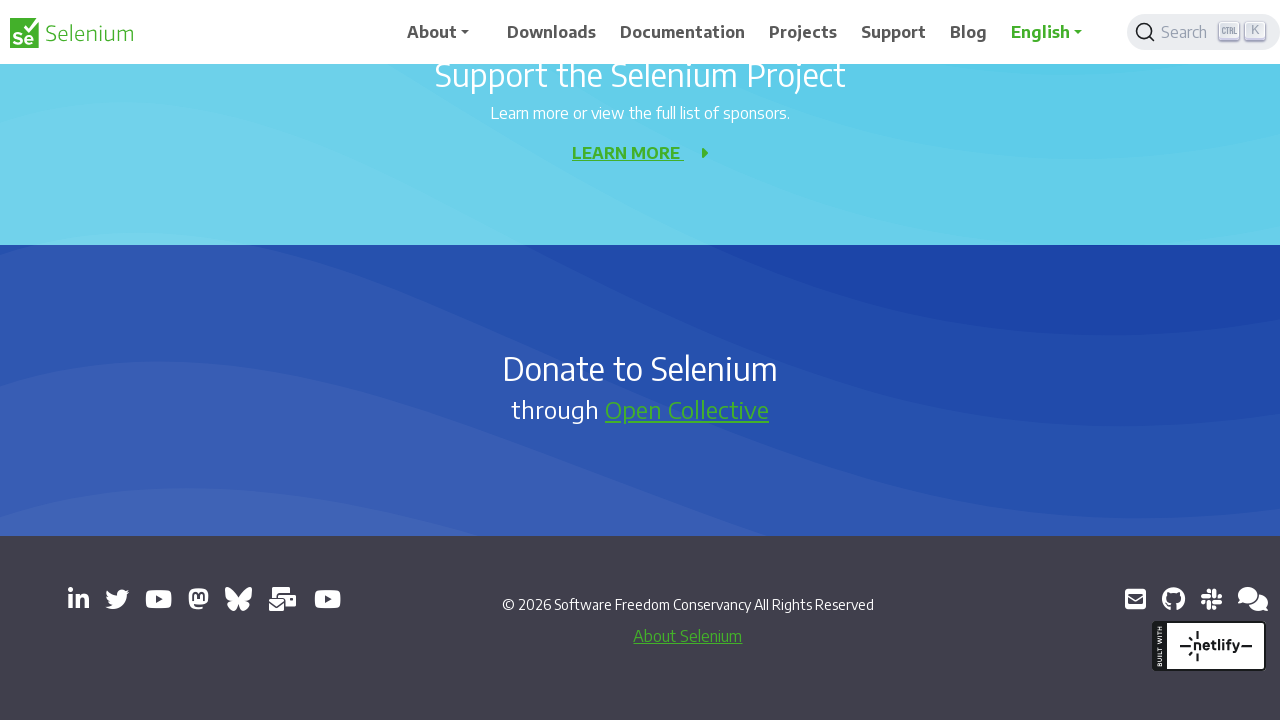

Pressed PageDown to navigate context menu (iteration 10/10)
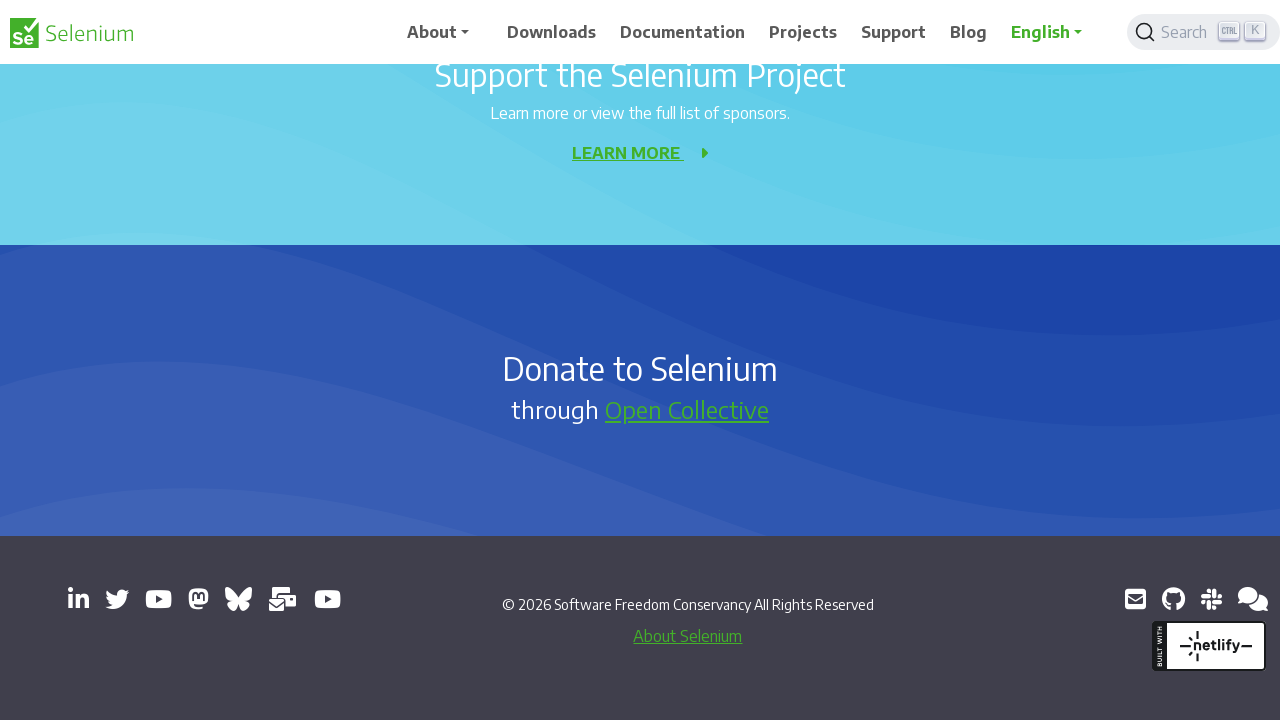

Waited 200ms between key presses
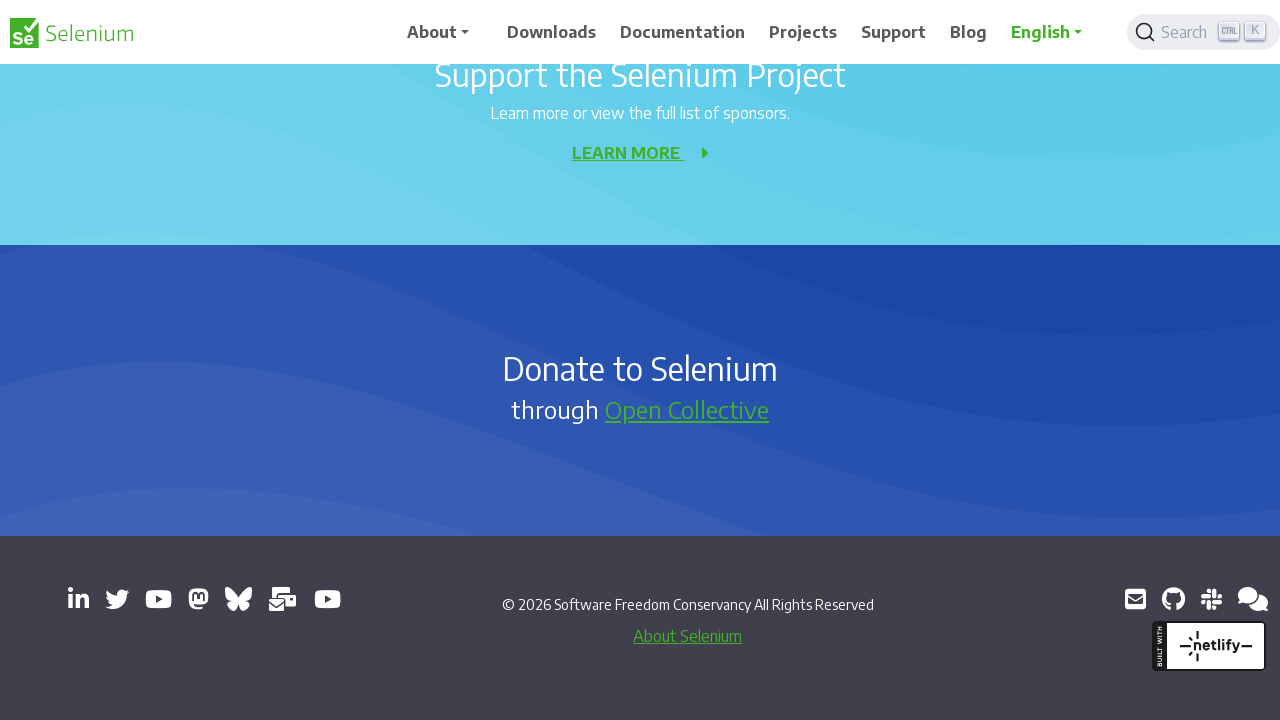

Pressed Enter to select context menu item
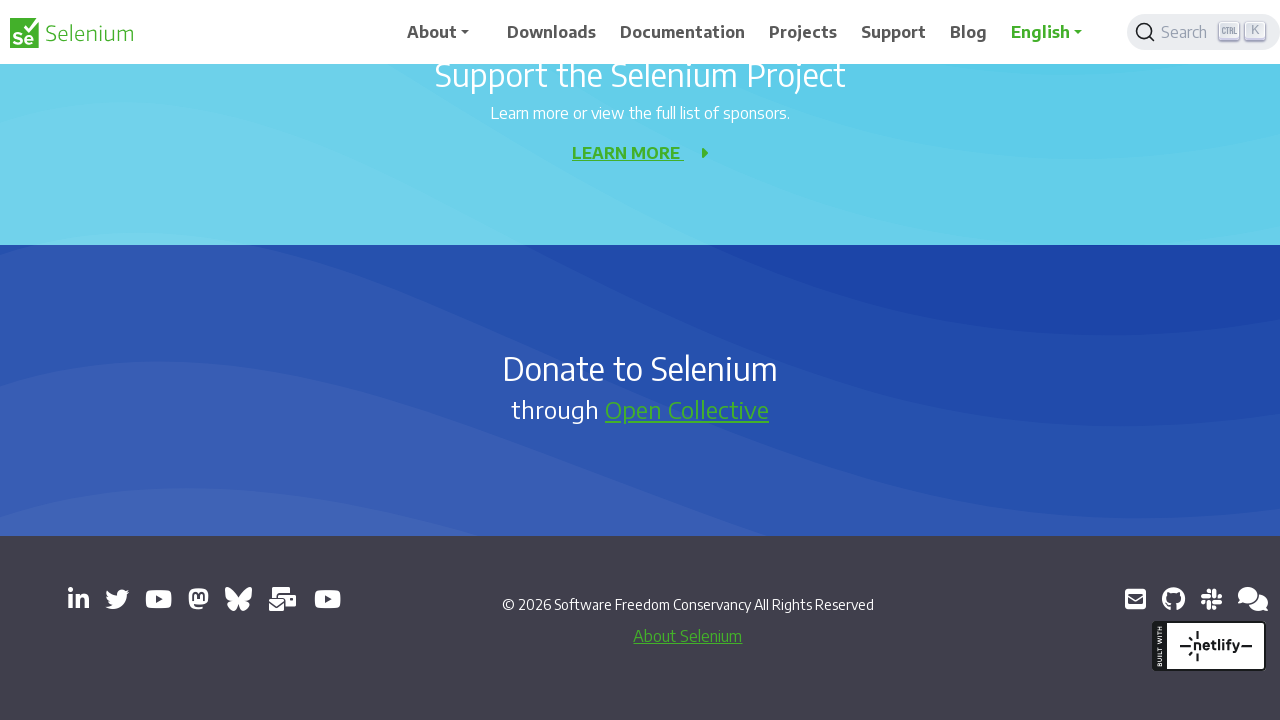

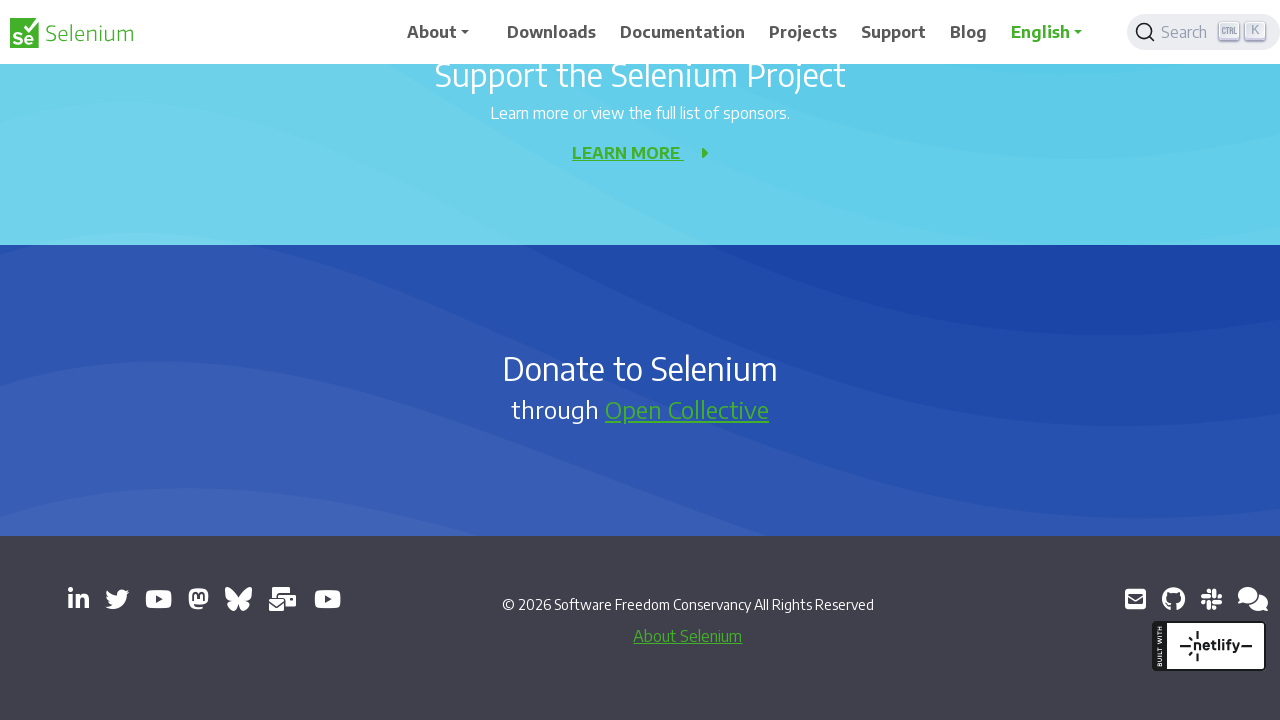